Tests pagination functionality on a blog site by scrolling to the bottom of the page and clicking through multiple pages using pagination controls

Starting URL: https://davelee-fun.github.io/

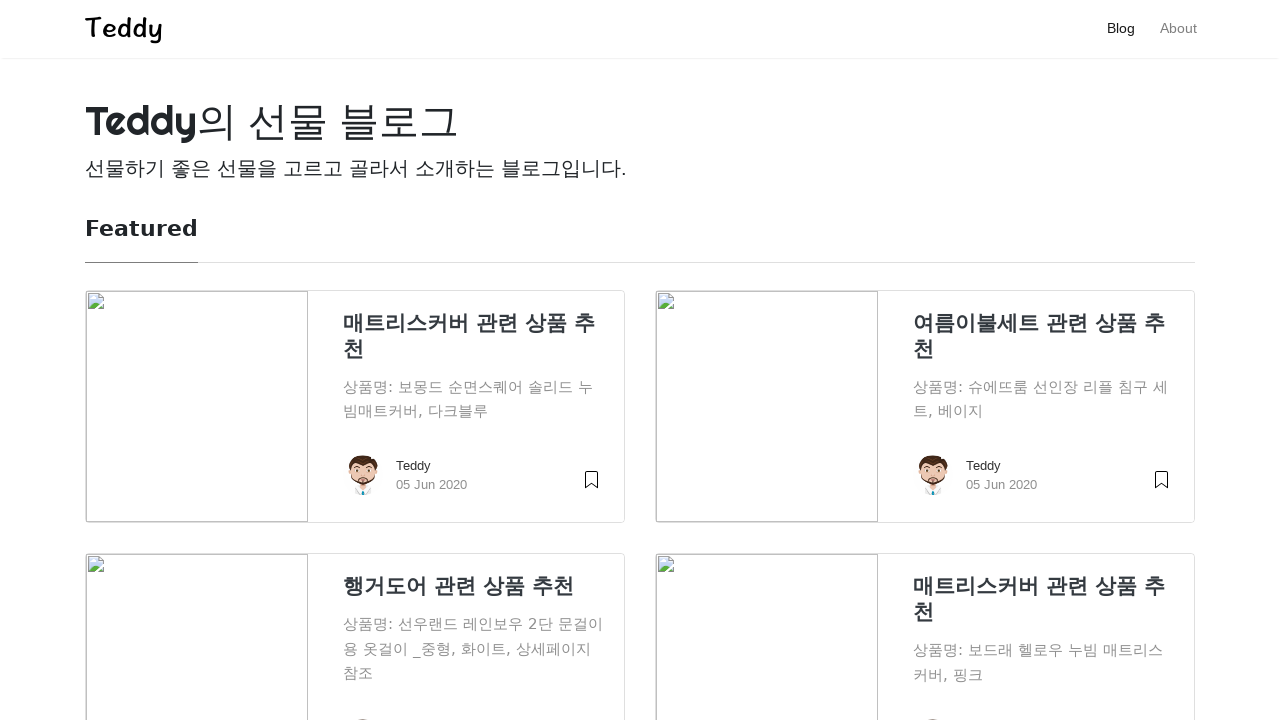

Scrolled to bottom of page
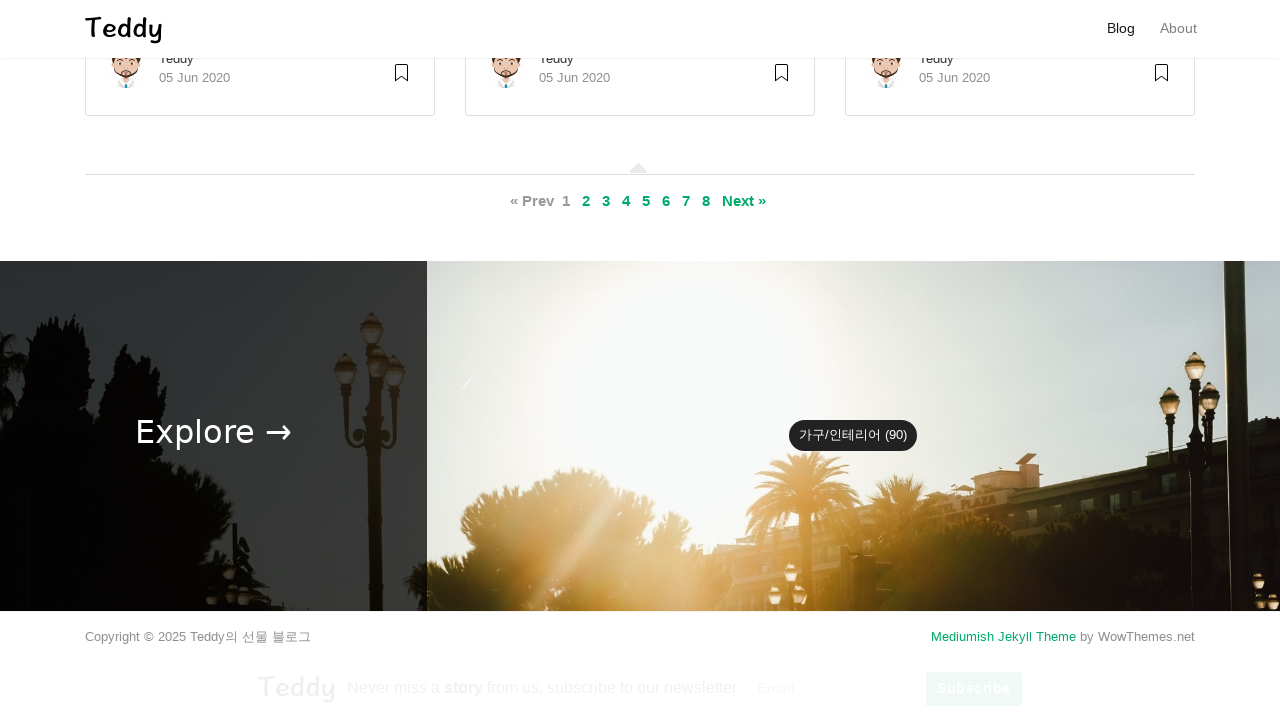

Blog post content loaded and visible
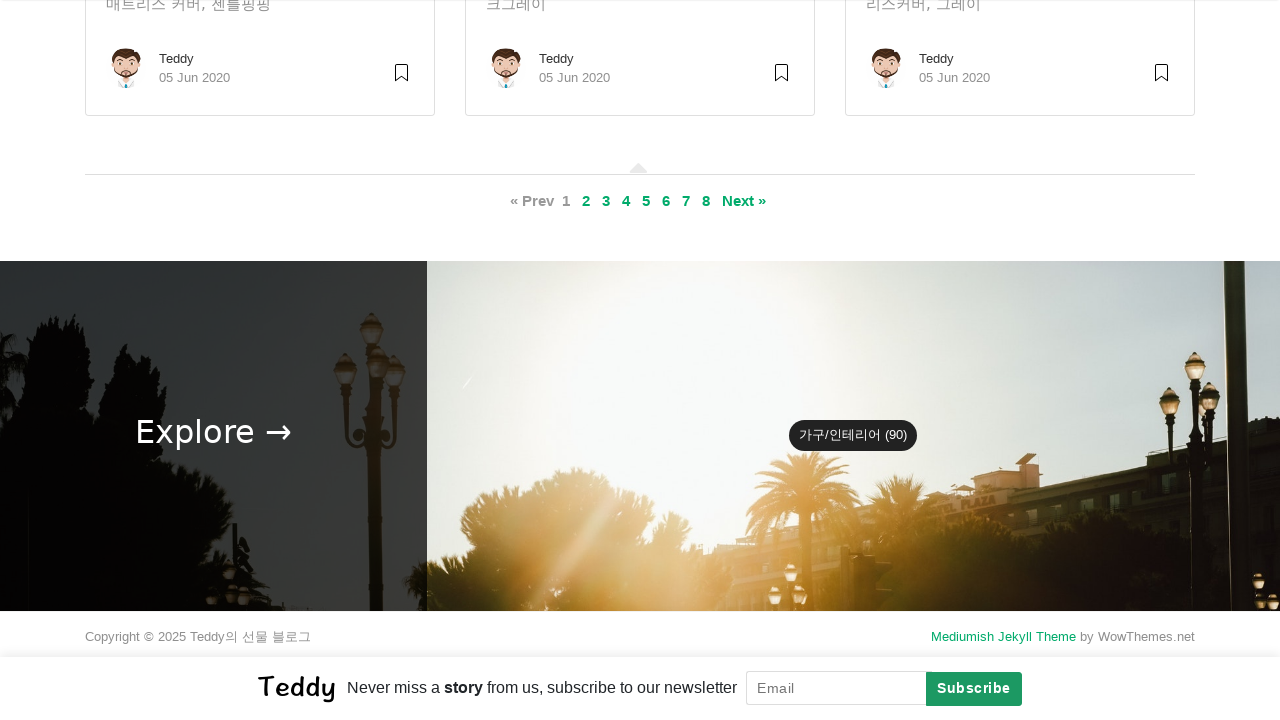

Clicked next page button in pagination controls at (744, 201) on .ml-1.mr-1 >> nth=-1
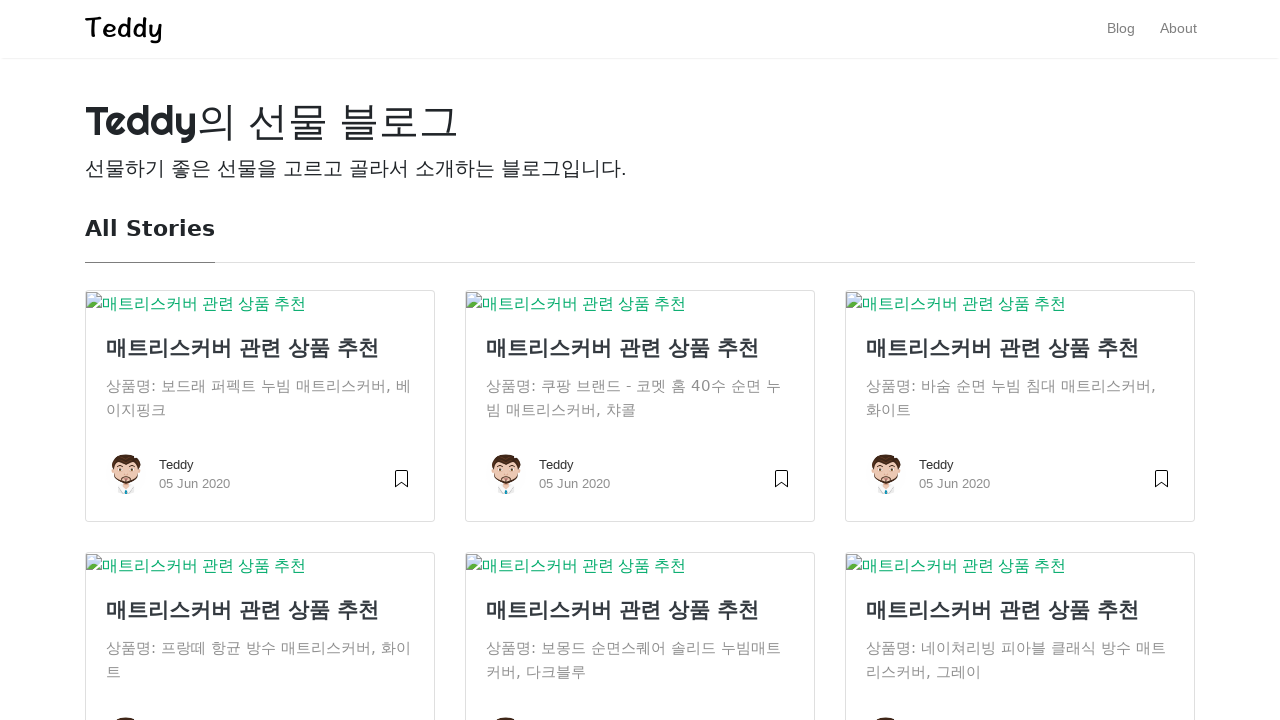

Waited for page transition to complete
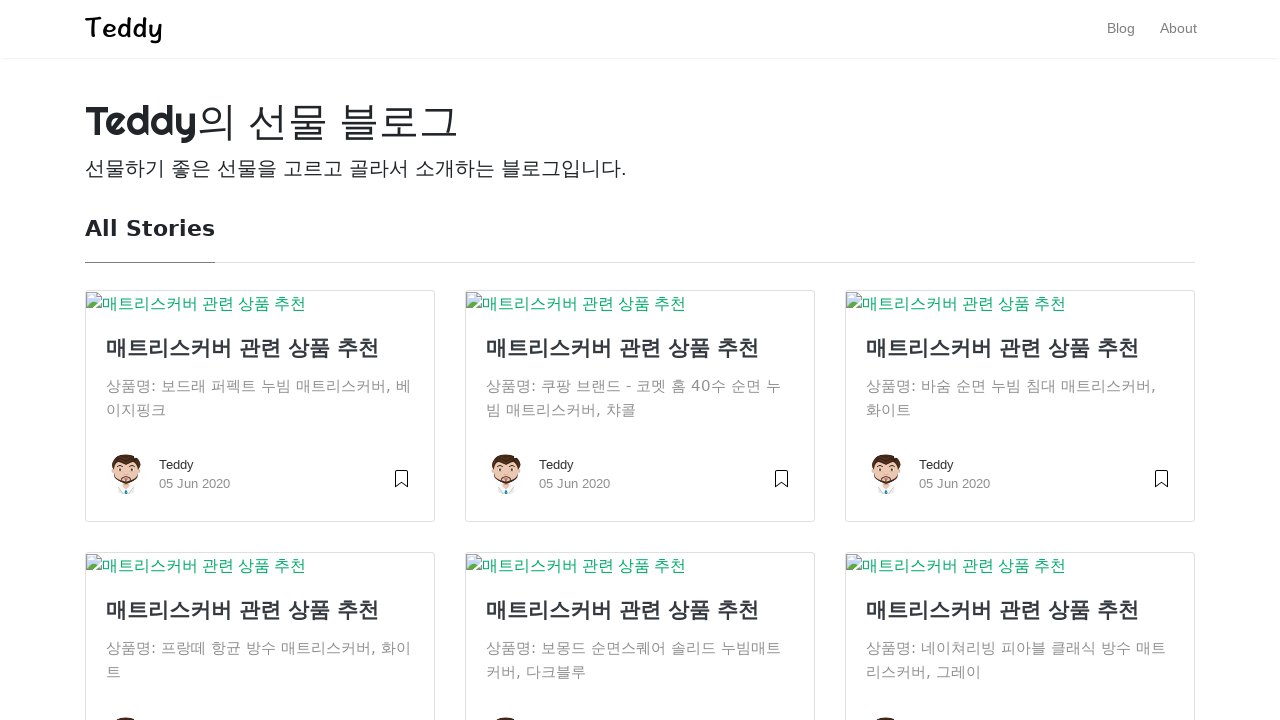

Scrolled to bottom of page
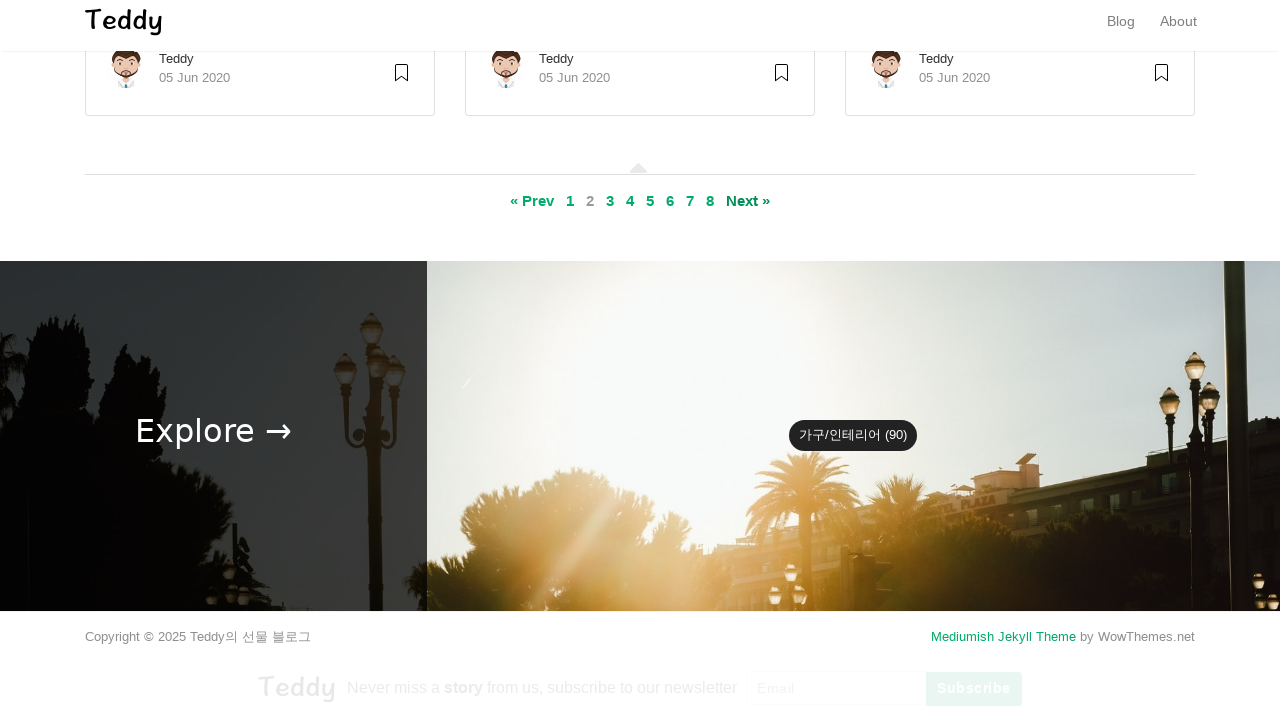

Blog post content loaded and visible
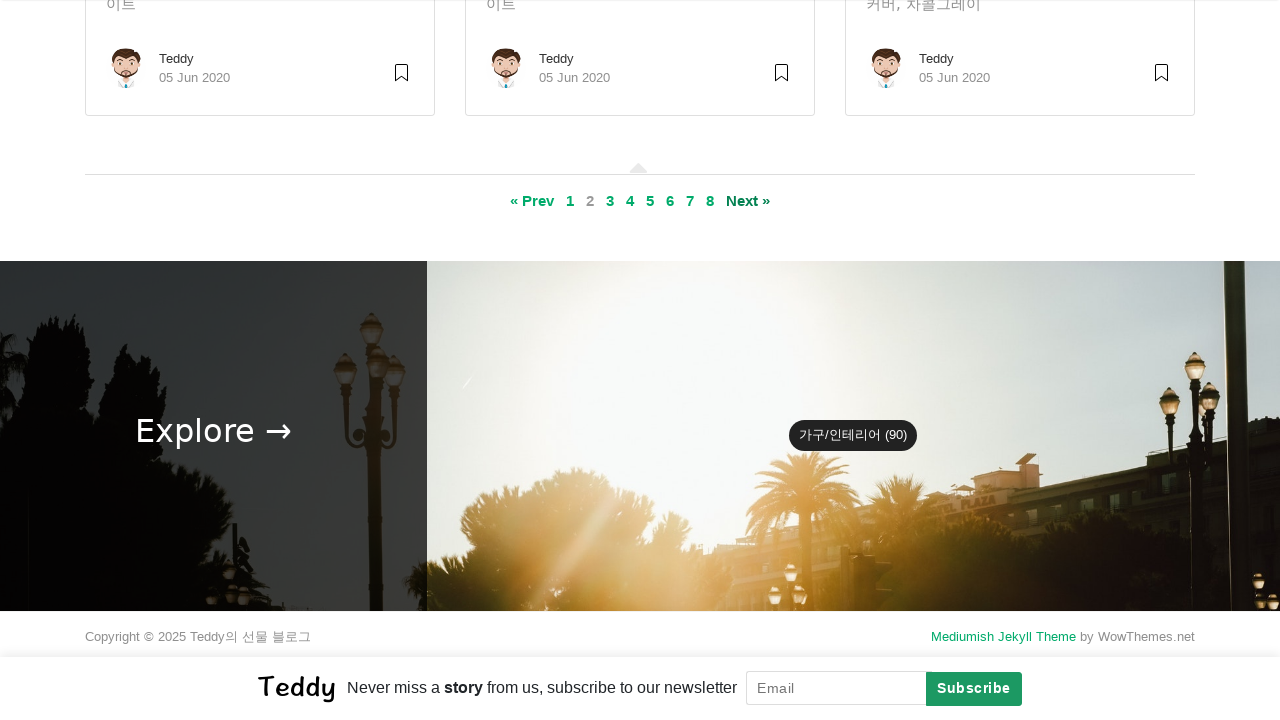

Clicked next page button in pagination controls at (748, 201) on .ml-1.mr-1 >> nth=-1
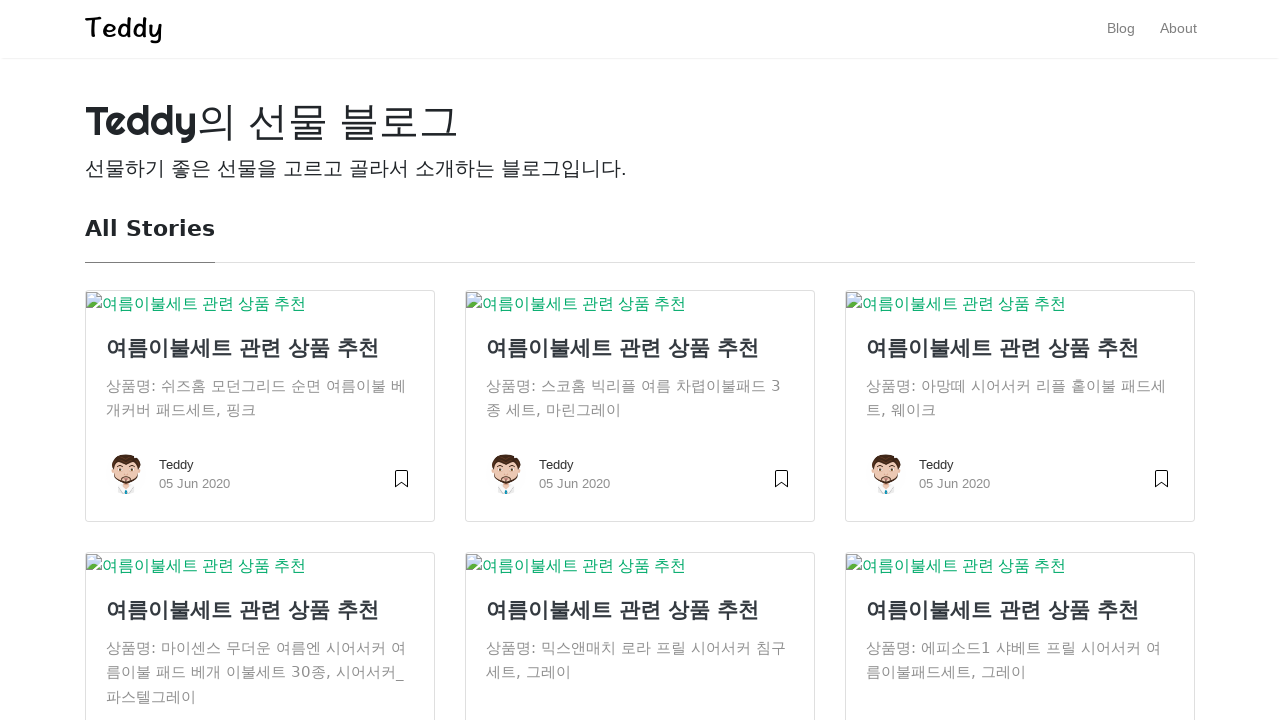

Waited for page transition to complete
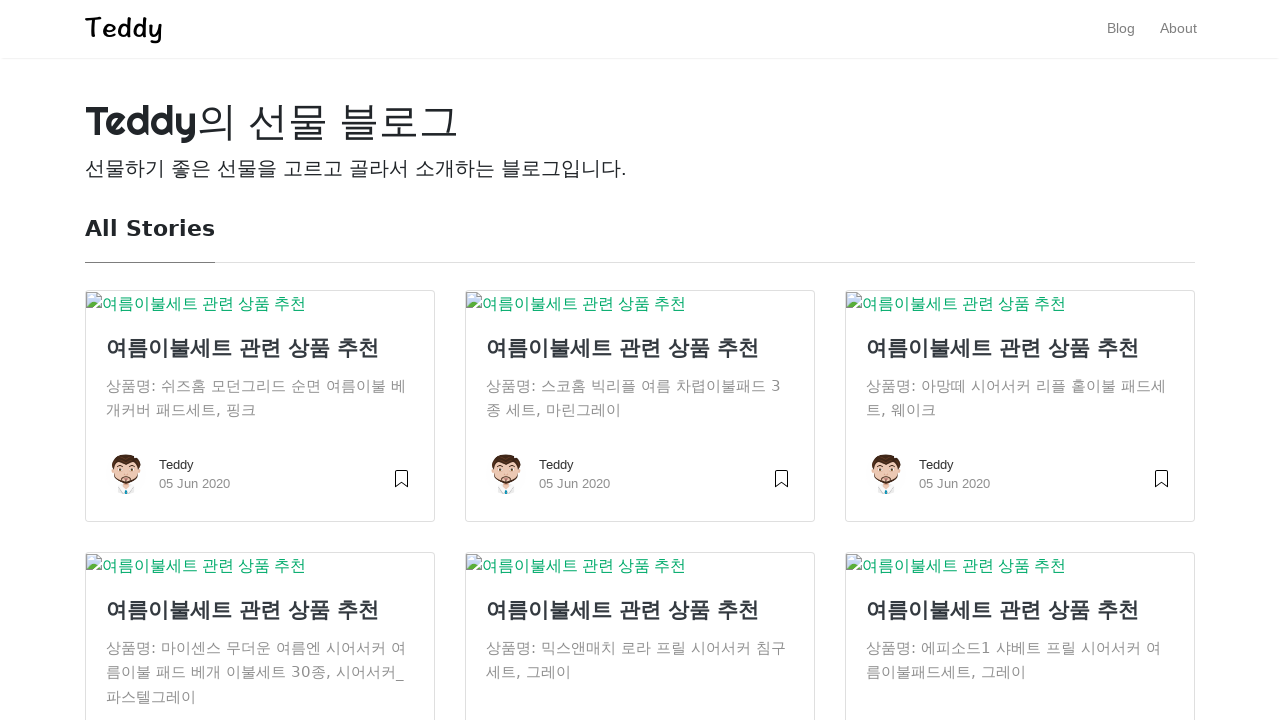

Scrolled to bottom of page
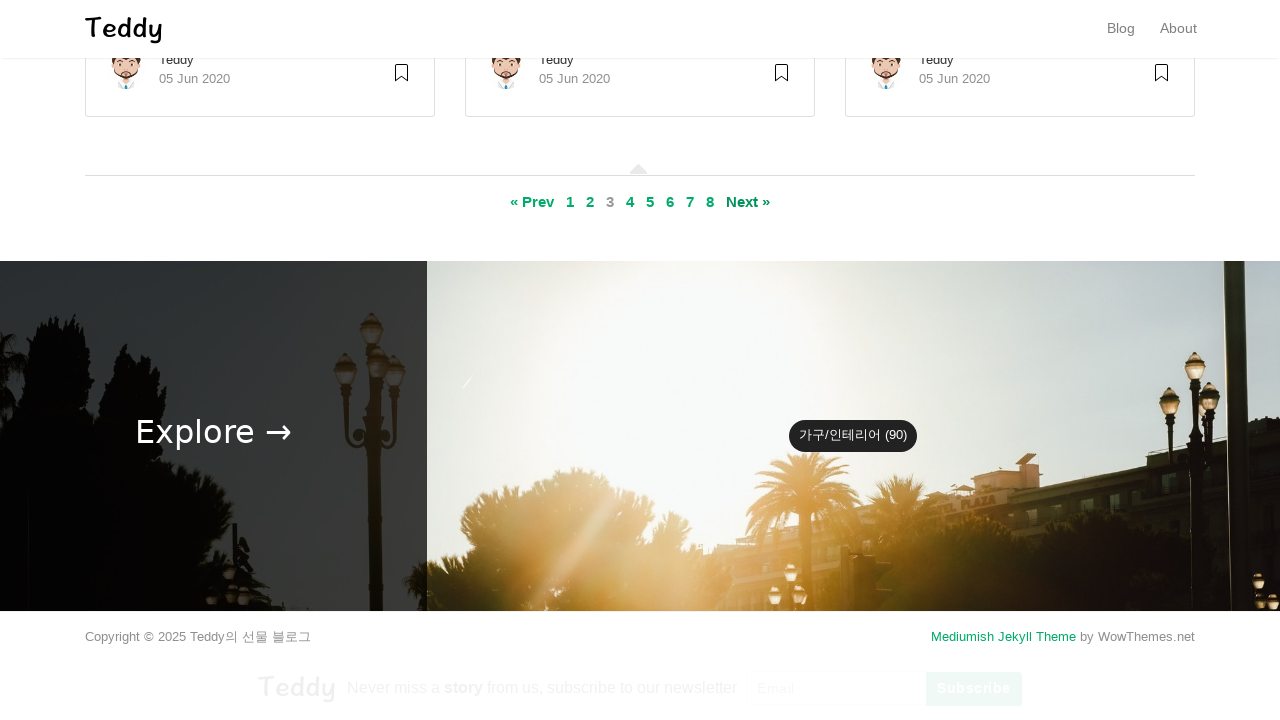

Blog post content loaded and visible
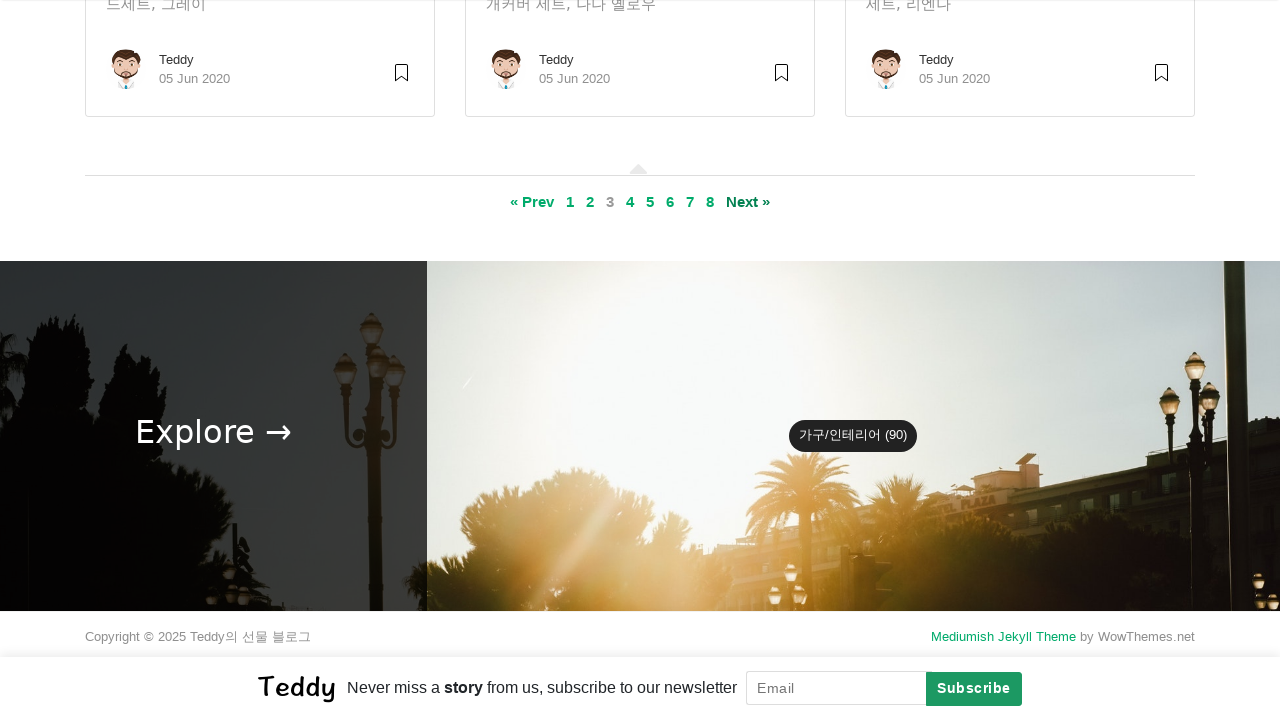

Clicked next page button in pagination controls at (748, 202) on .ml-1.mr-1 >> nth=-1
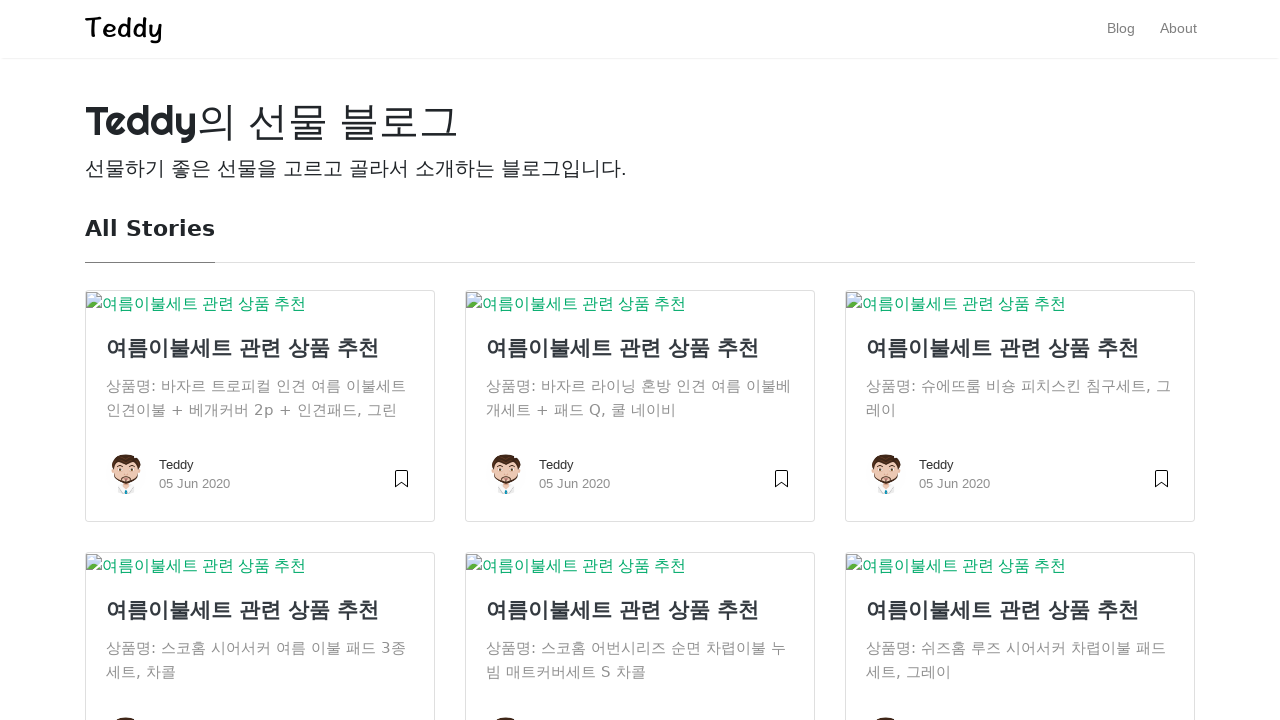

Waited for page transition to complete
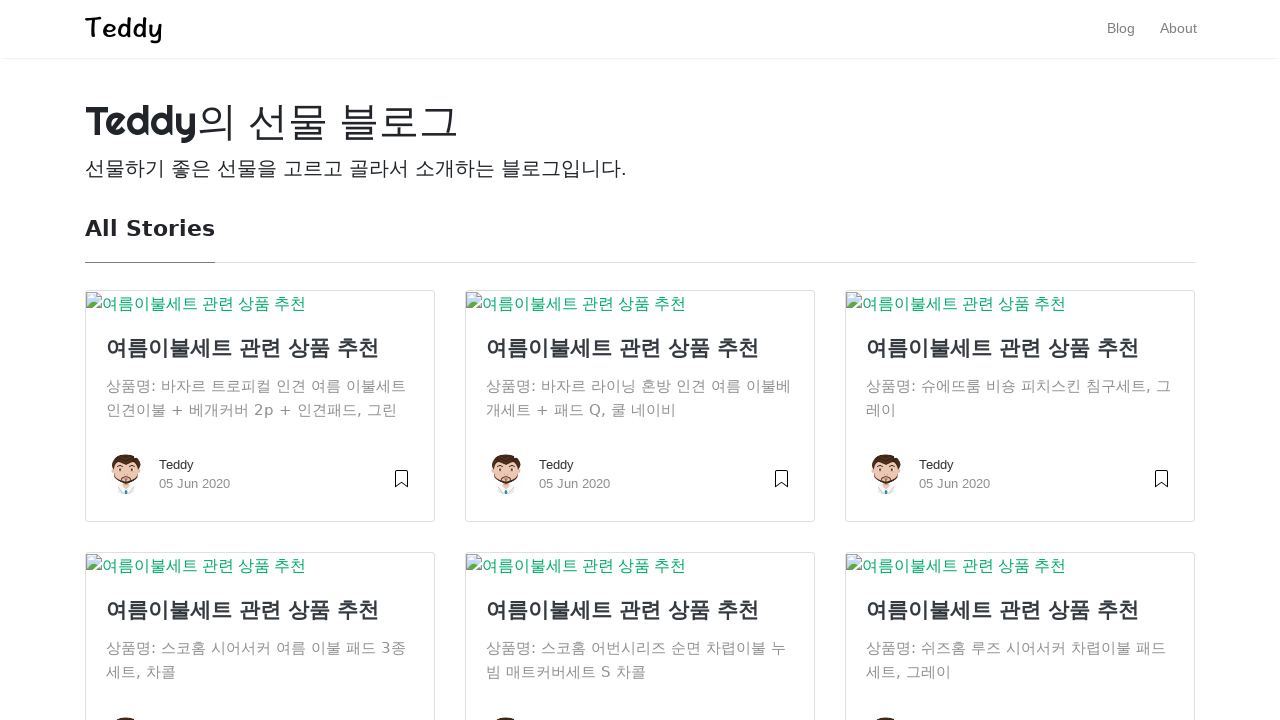

Scrolled to bottom of page
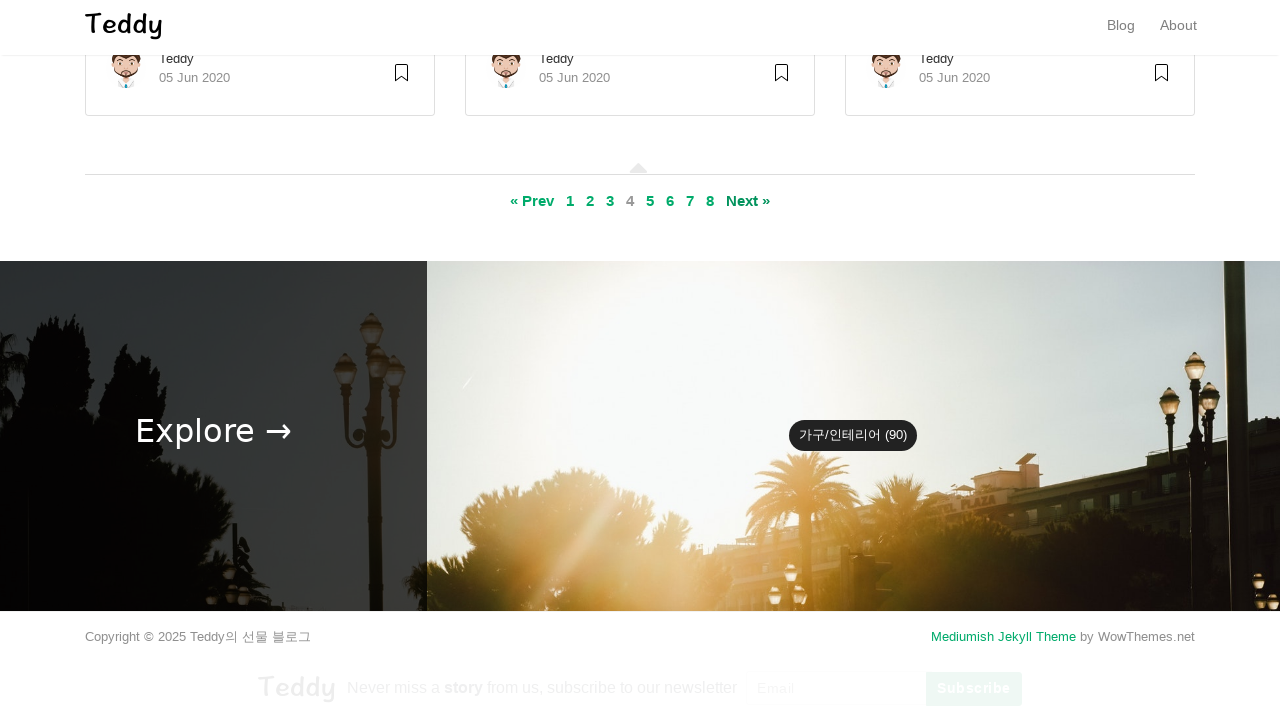

Blog post content loaded and visible
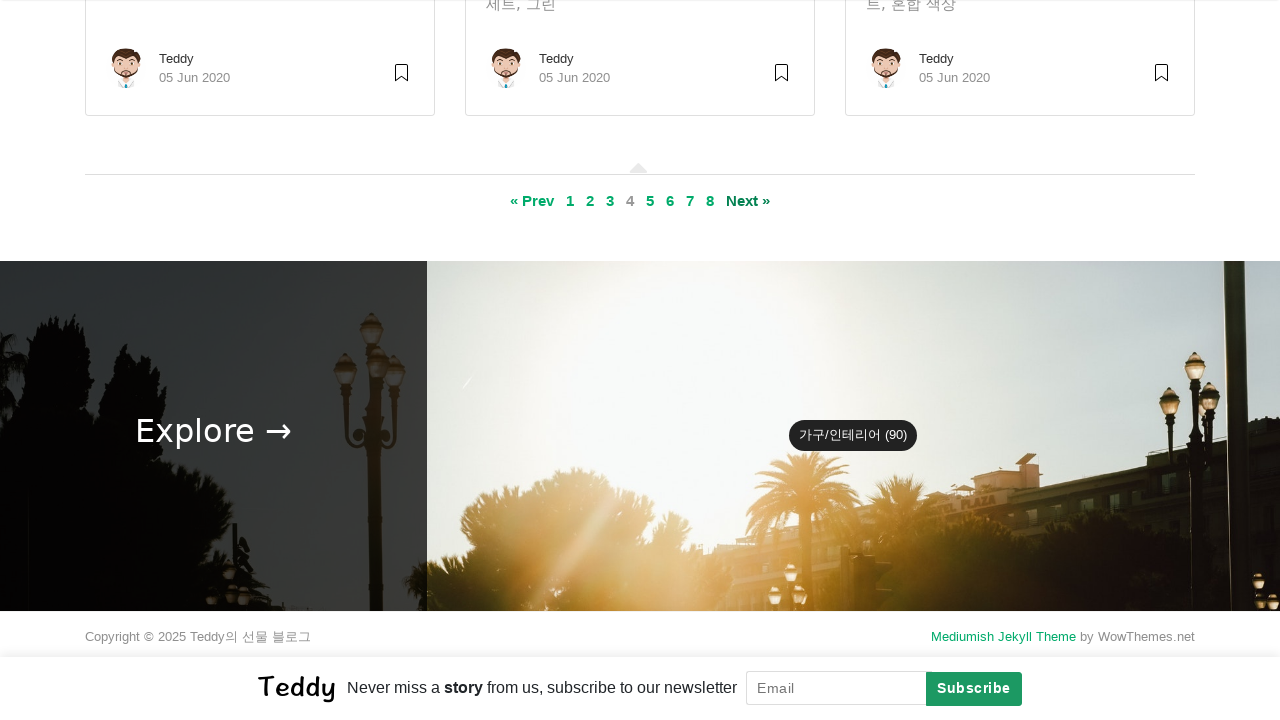

Clicked next page button in pagination controls at (748, 201) on .ml-1.mr-1 >> nth=-1
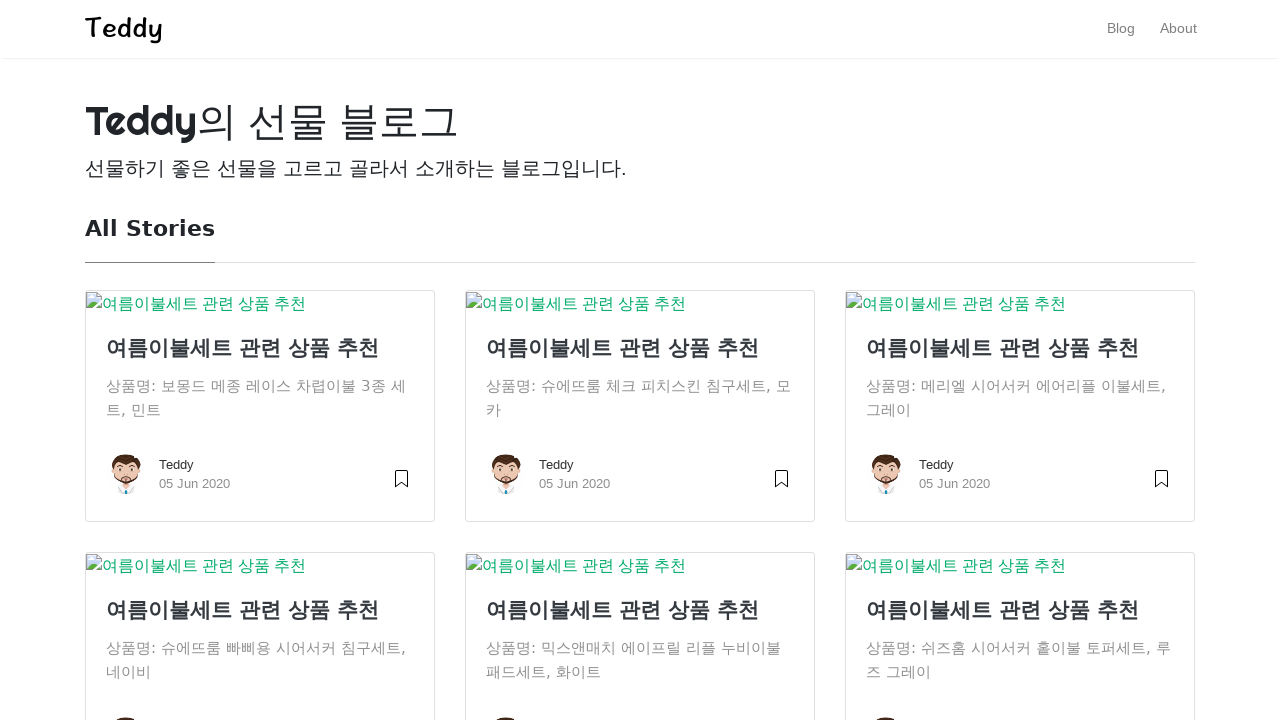

Waited for page transition to complete
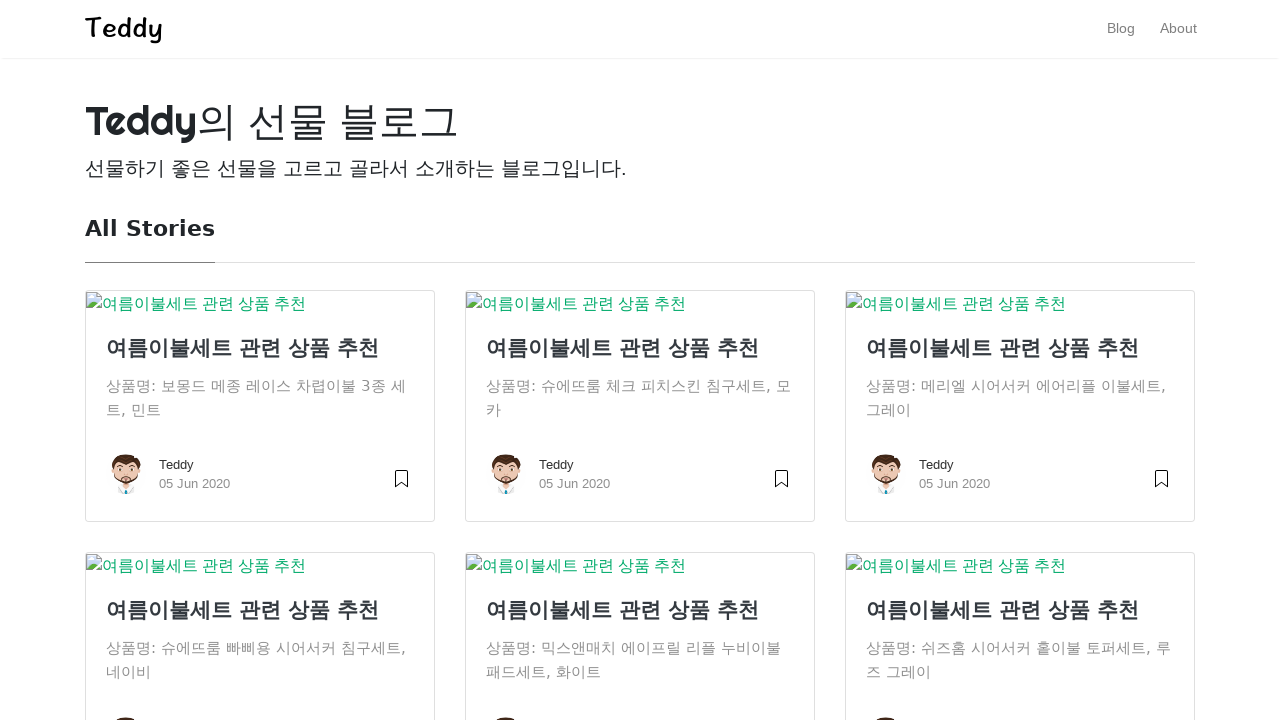

Scrolled to bottom of page
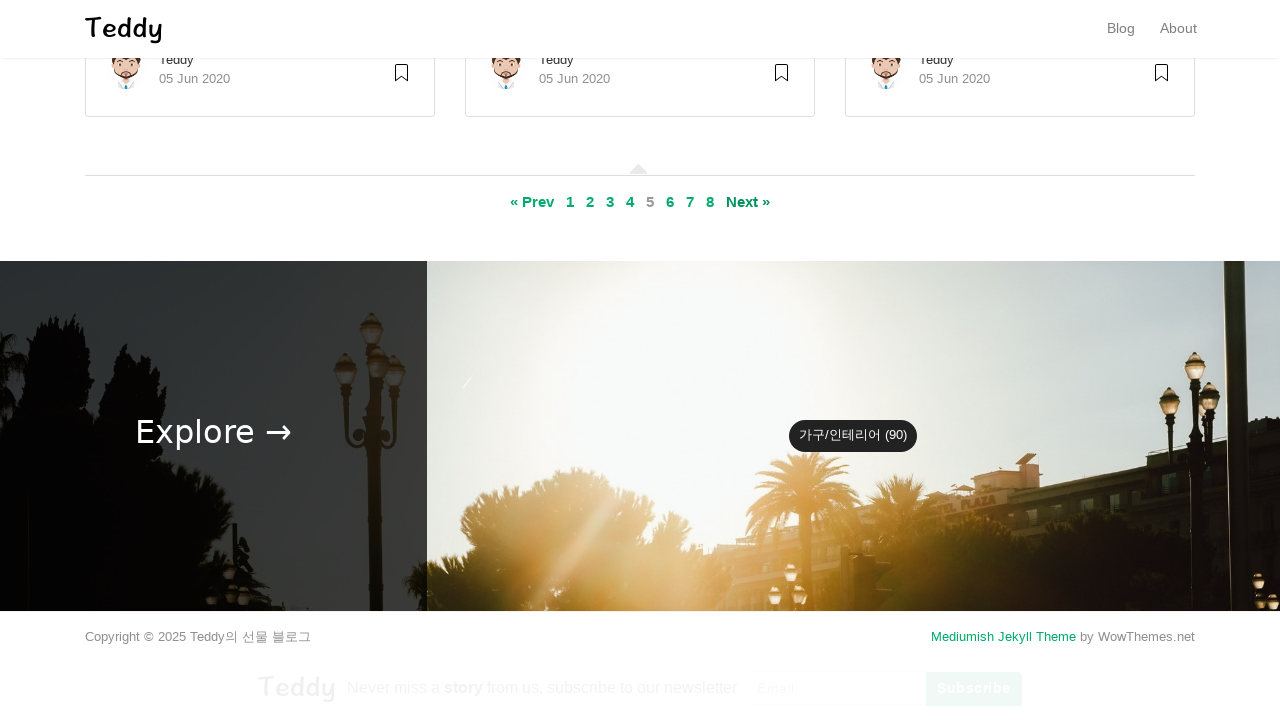

Blog post content loaded and visible
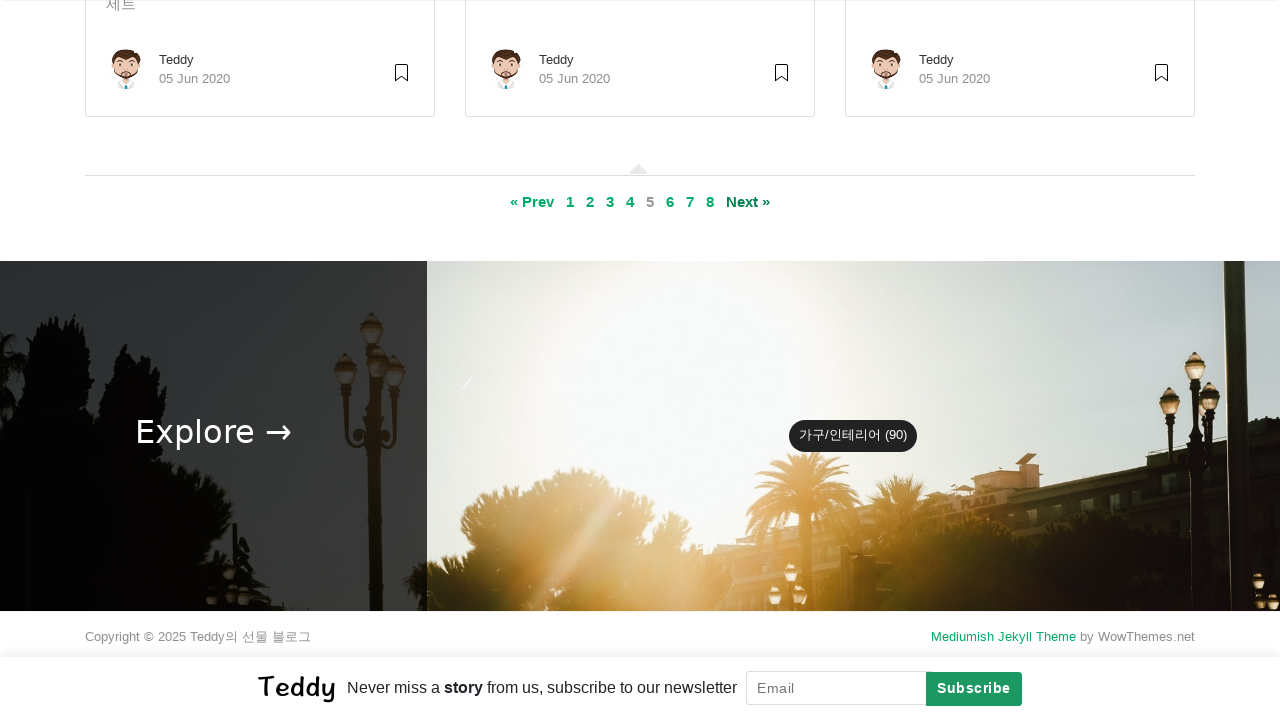

Clicked next page button in pagination controls at (748, 202) on .ml-1.mr-1 >> nth=-1
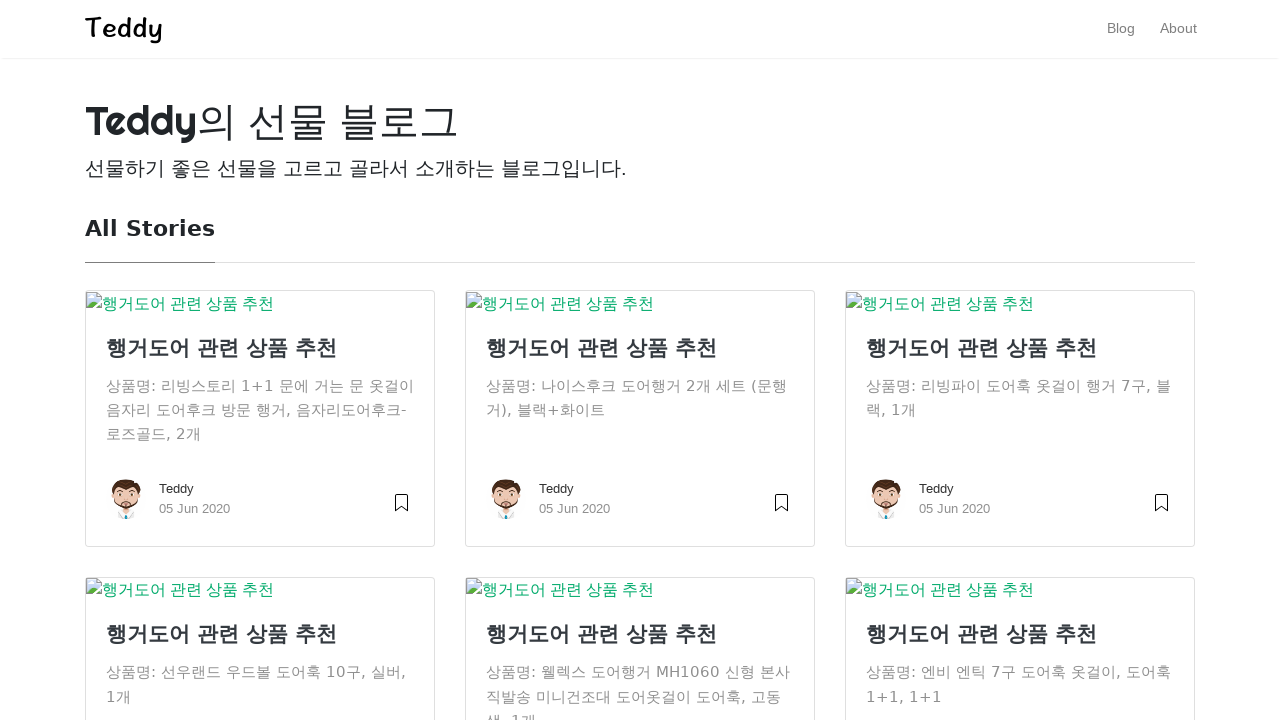

Waited for page transition to complete
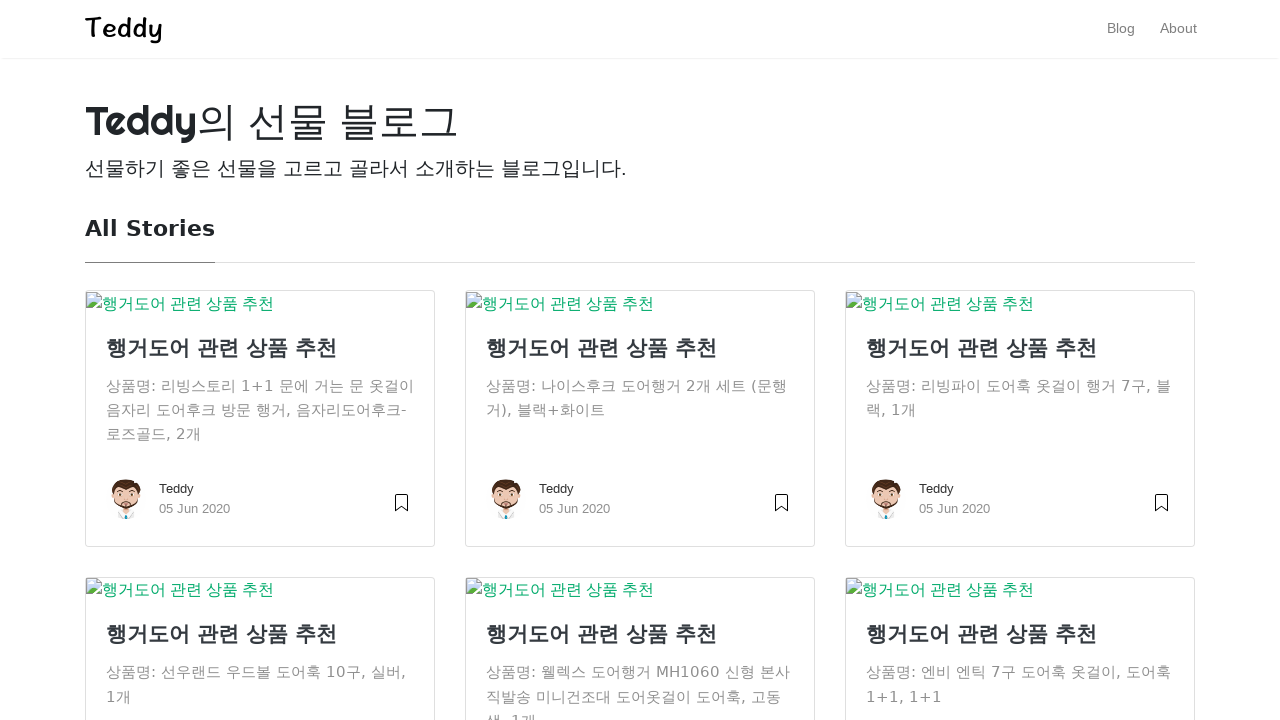

Scrolled to bottom of page
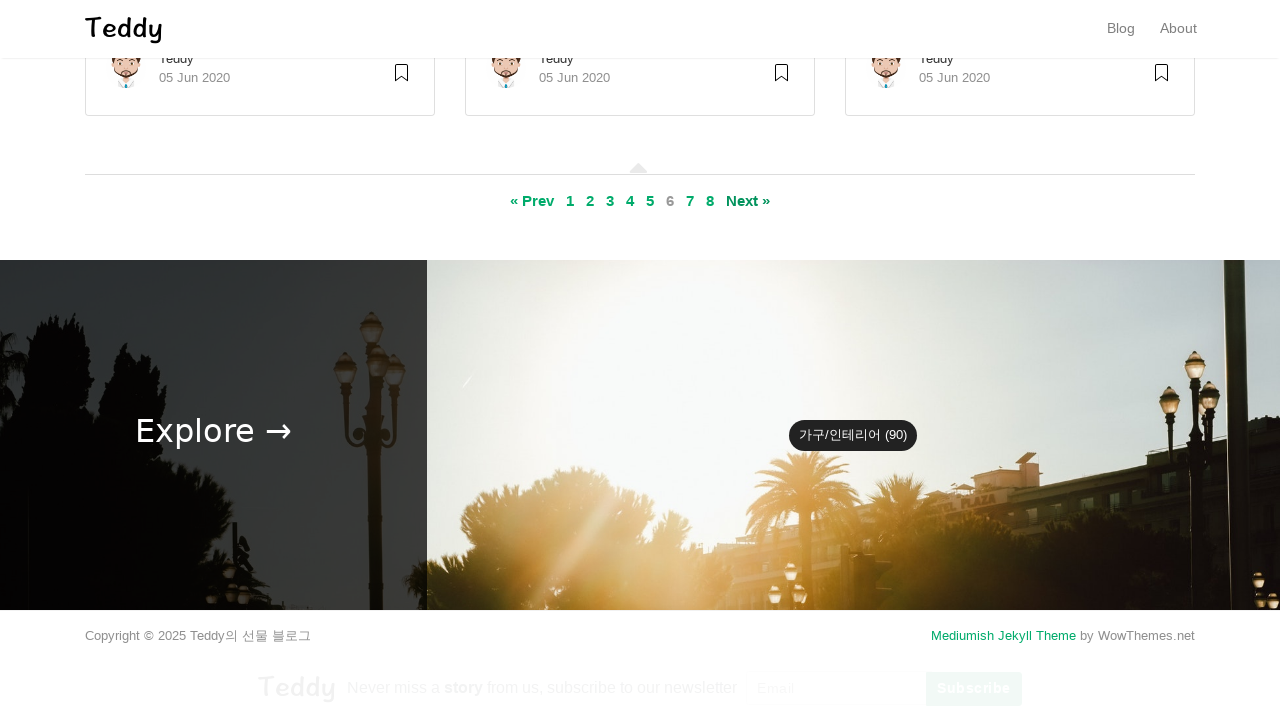

Blog post content loaded and visible
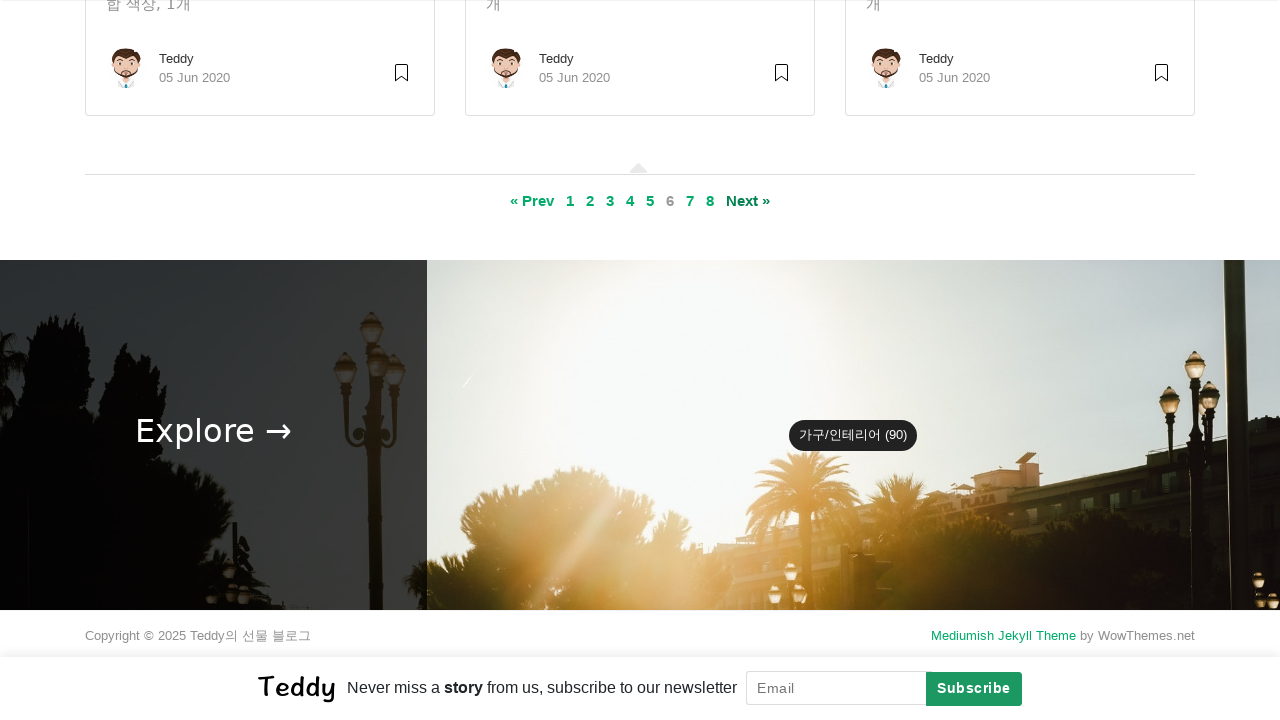

Clicked next page button in pagination controls at (748, 201) on .ml-1.mr-1 >> nth=-1
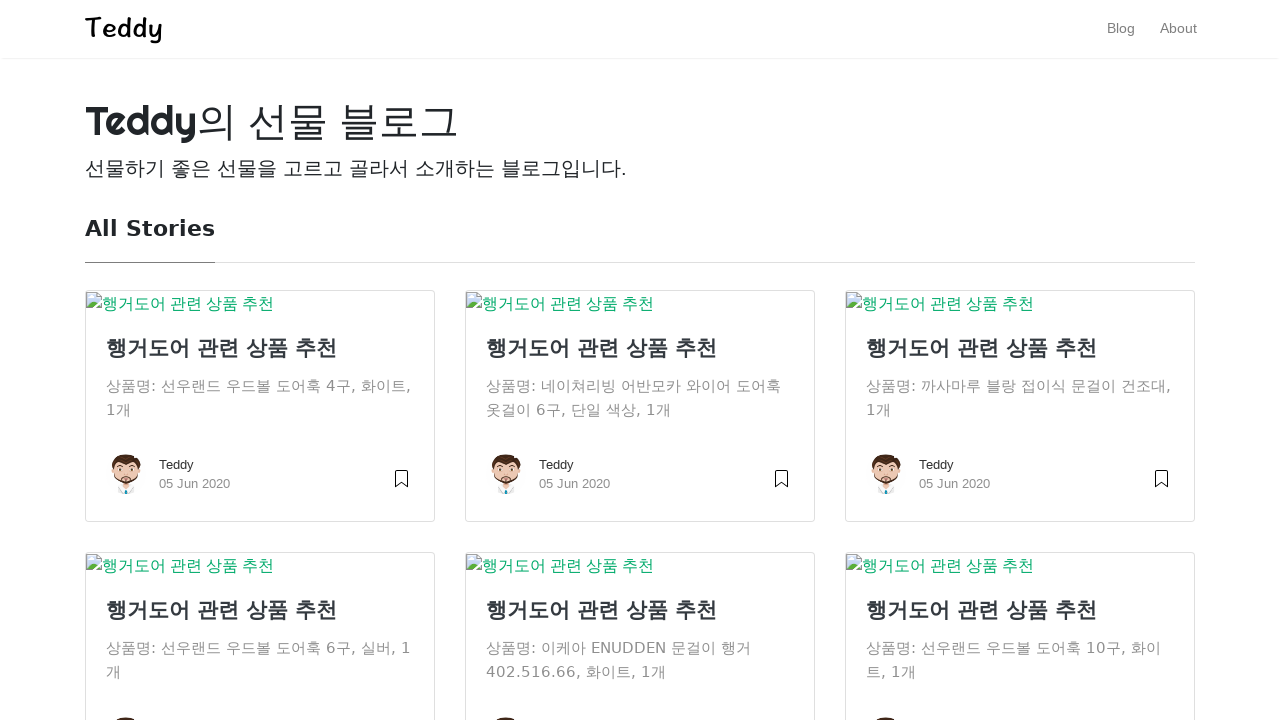

Waited for page transition to complete
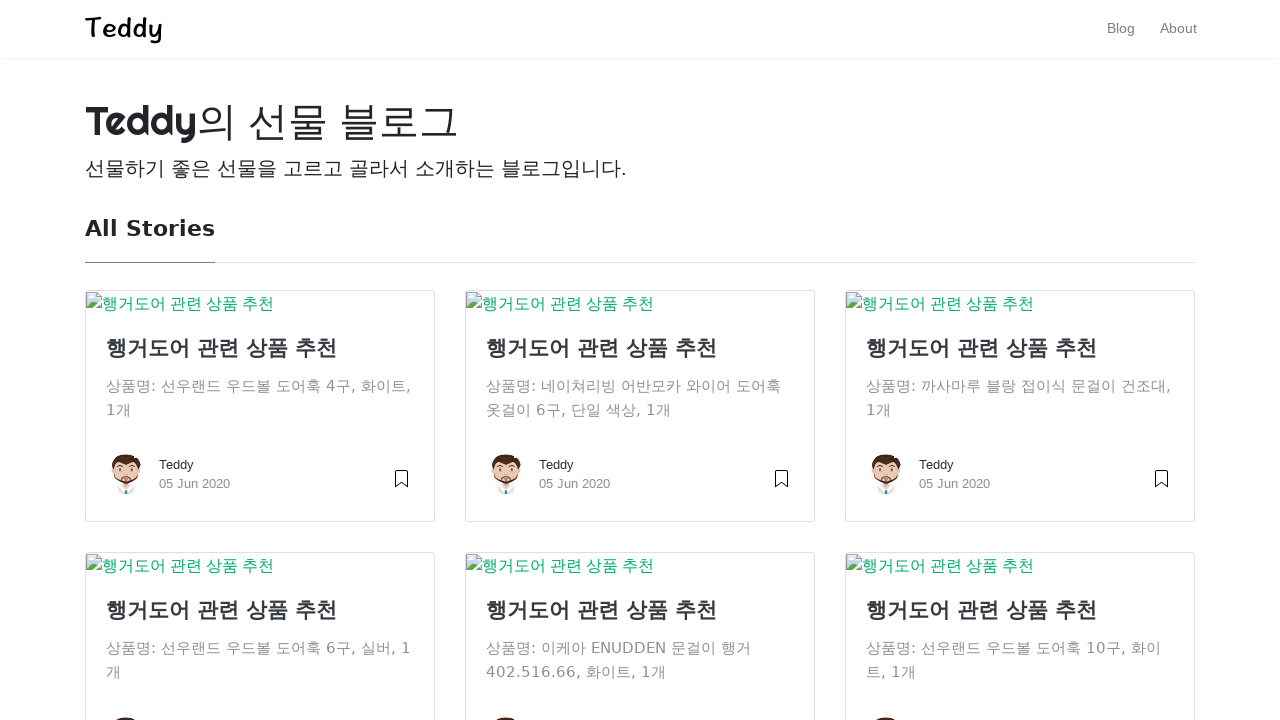

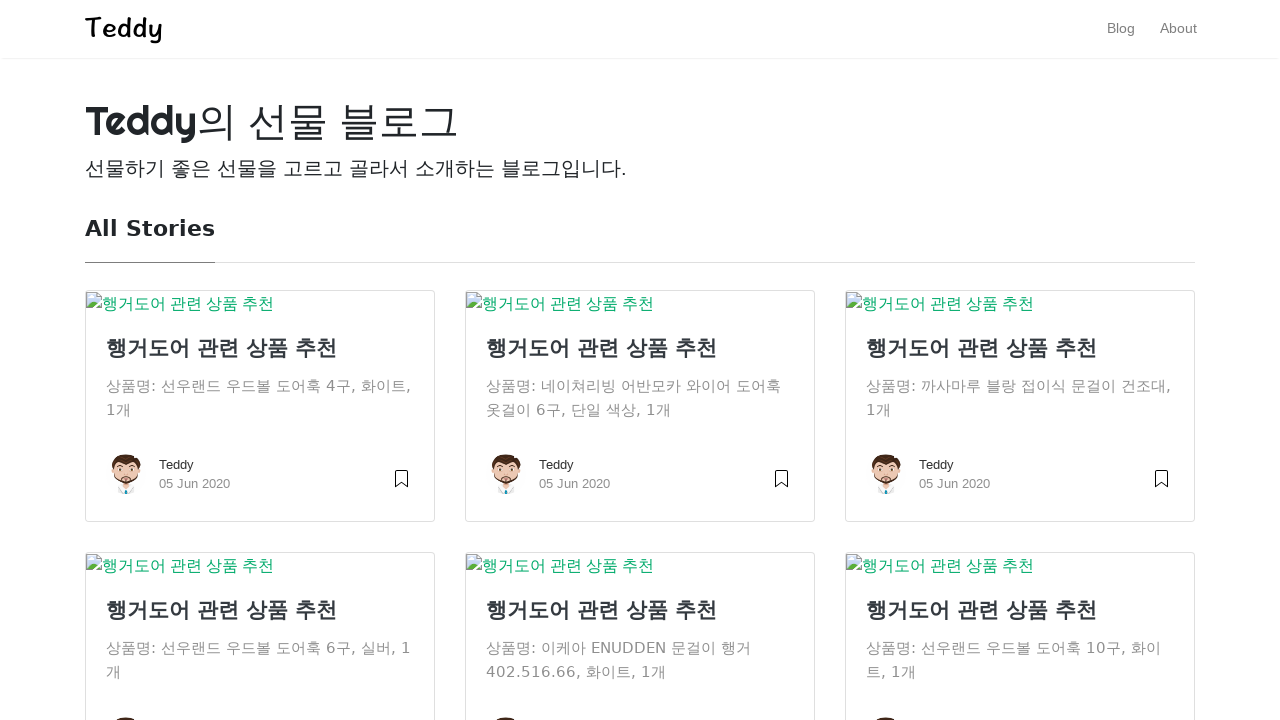